Tests finding a link by calculated text (based on mathematical formula), clicking it, then filling out a form with first name, last name, city, and country fields before submitting

Starting URL: http://suninjuly.github.io/find_link_text

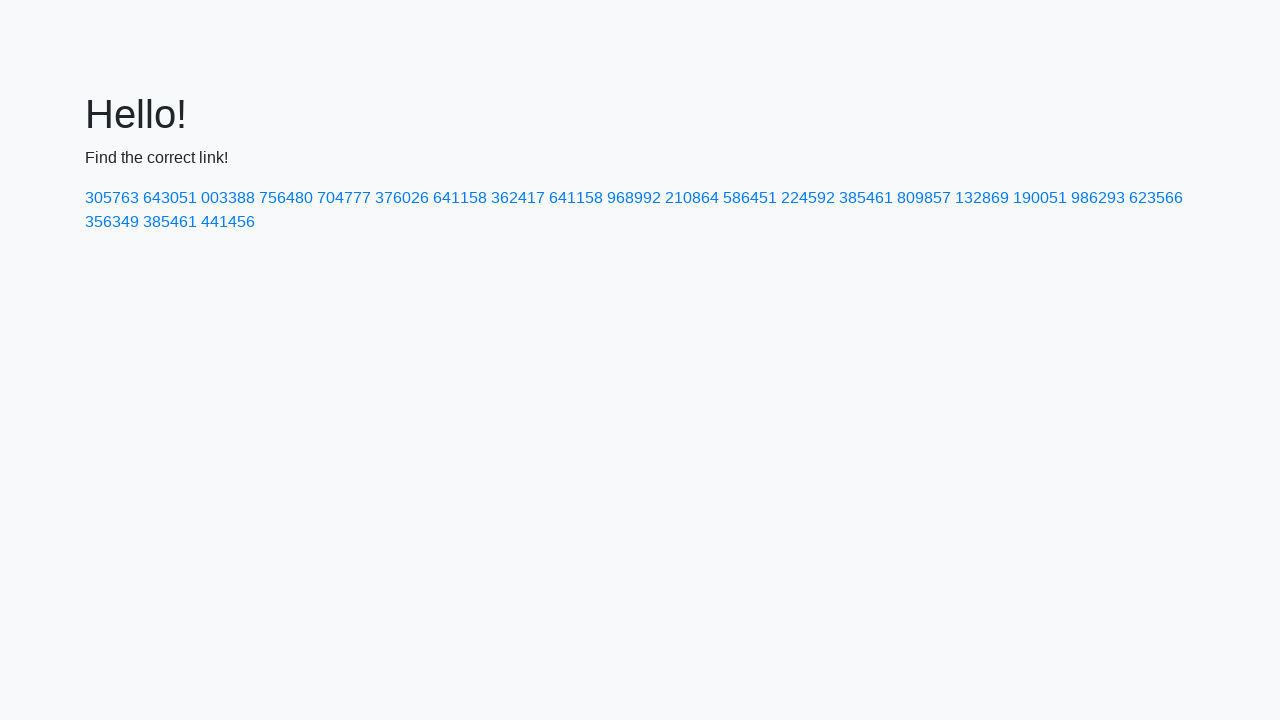

Clicked link with calculated text '224592' at (808, 198) on text=224592
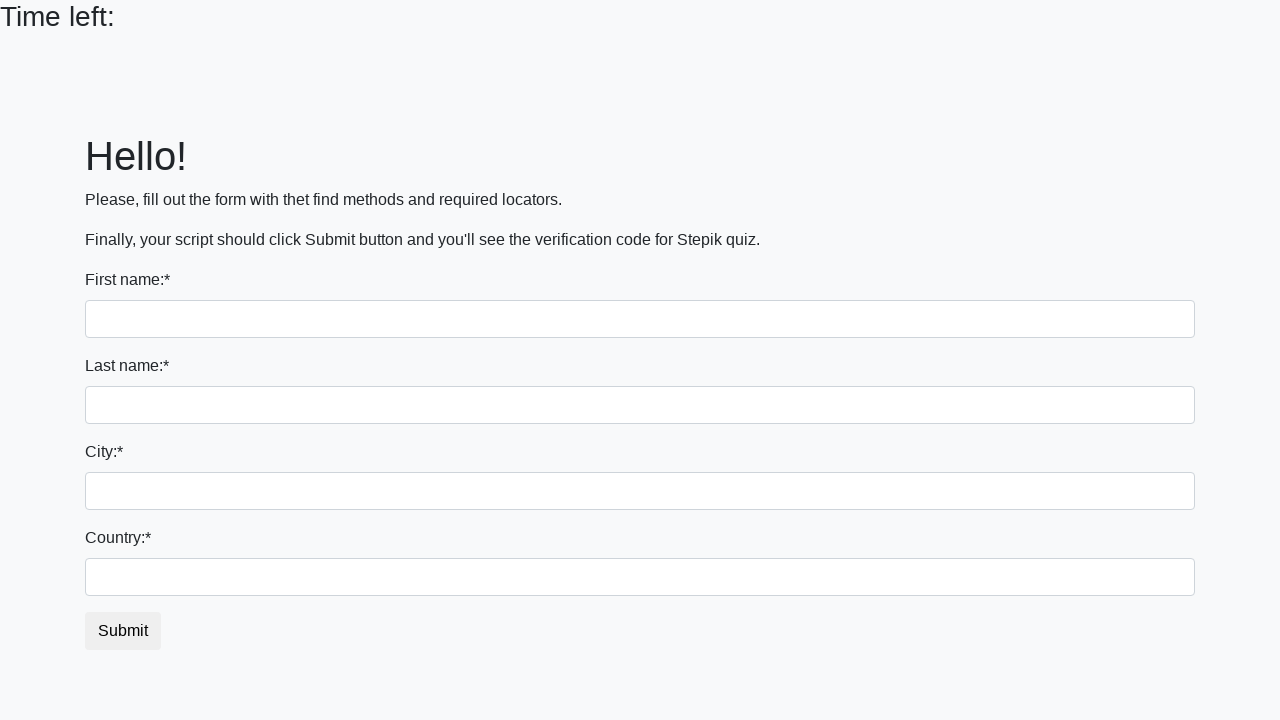

Filled first name field with 'Timofey' on [name='first_name']
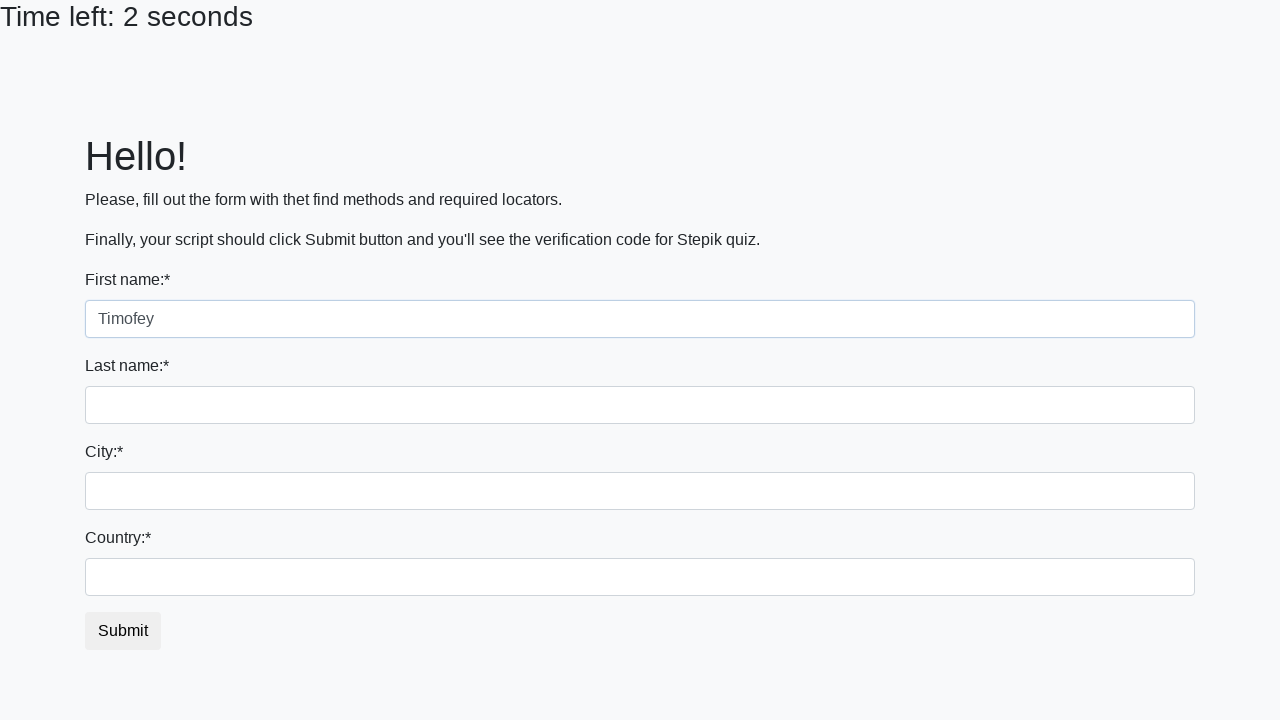

Filled last name field with 'Grigoriev' on [name='last_name']
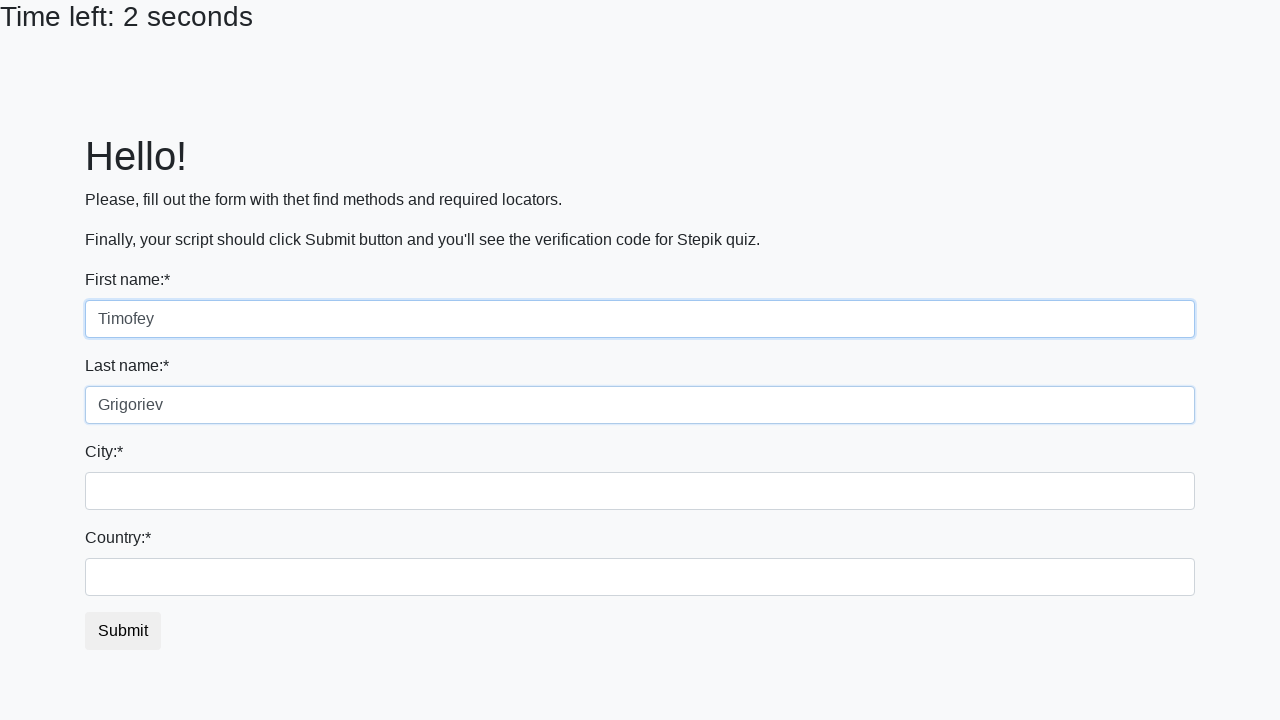

Filled city field with 'Saint-Peterburg' on .form-control.city
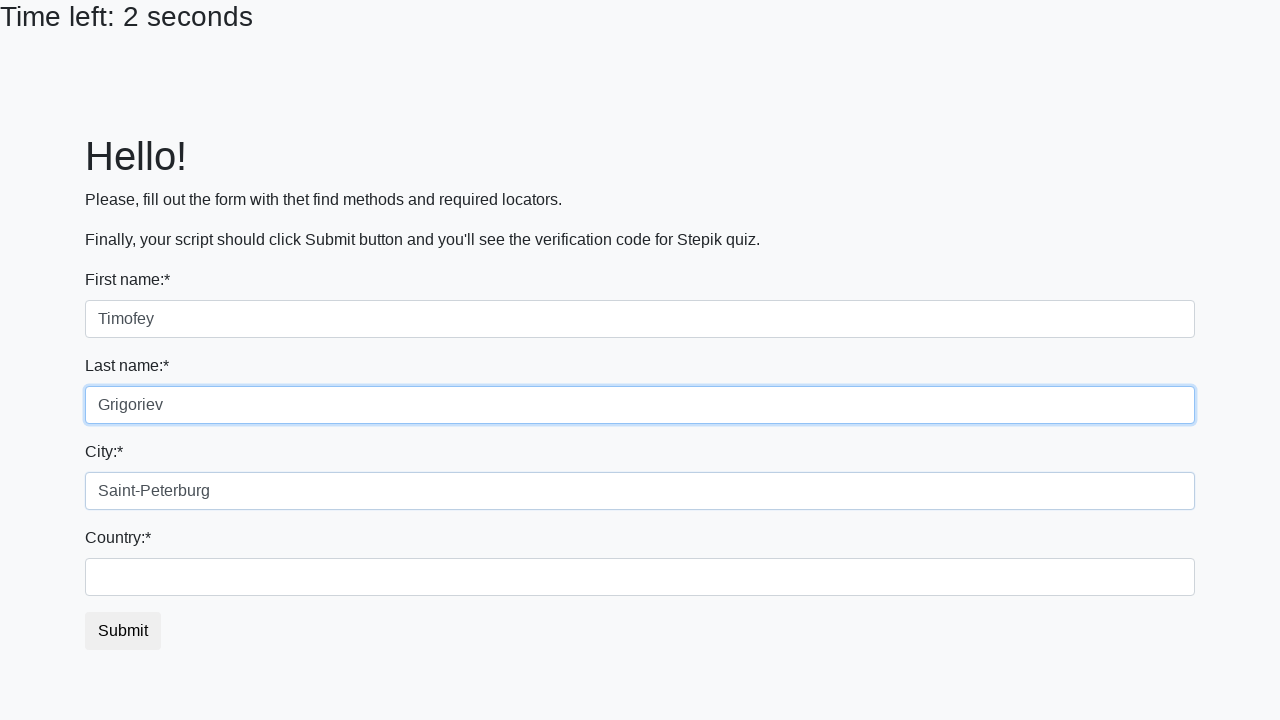

Filled country field with 'Russian Federation' on #country
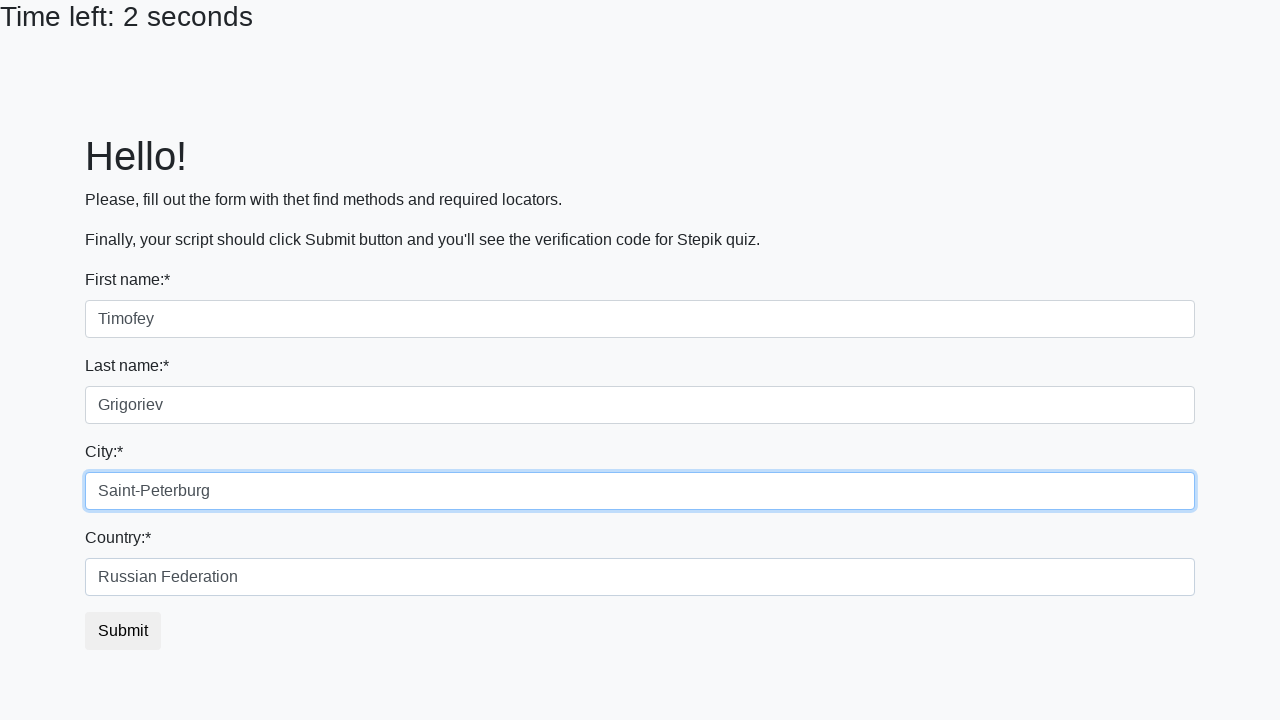

Clicked submit button to submit form at (123, 631) on [type='submit']
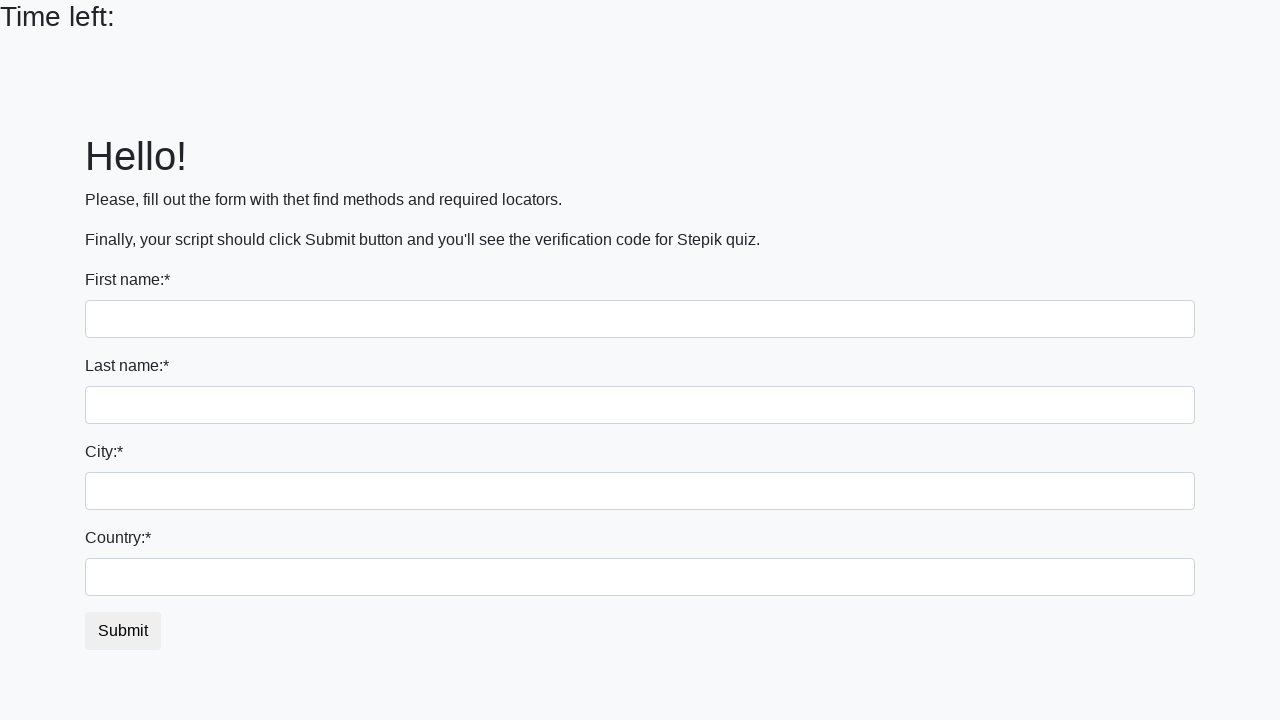

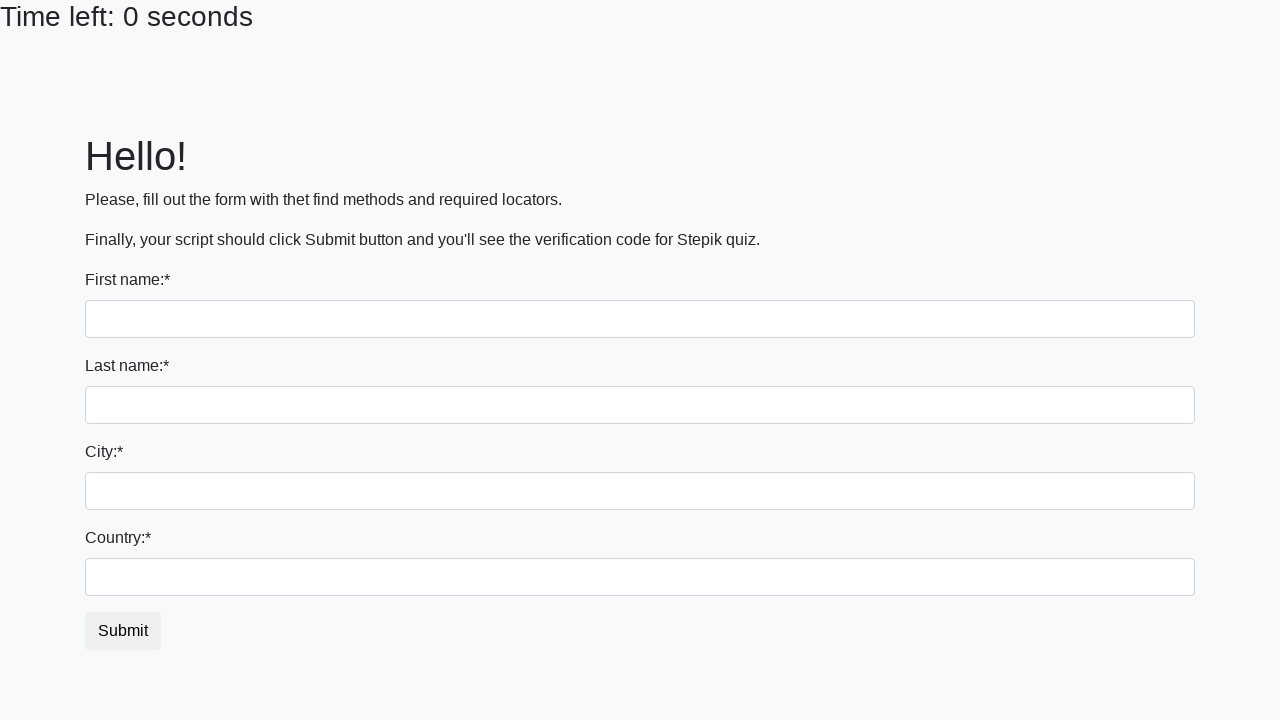